Tests navigation to the Python documentation page by clicking the navigation link using XPath selector, then verifies the page heading.

Starting URL: http://www.python.org

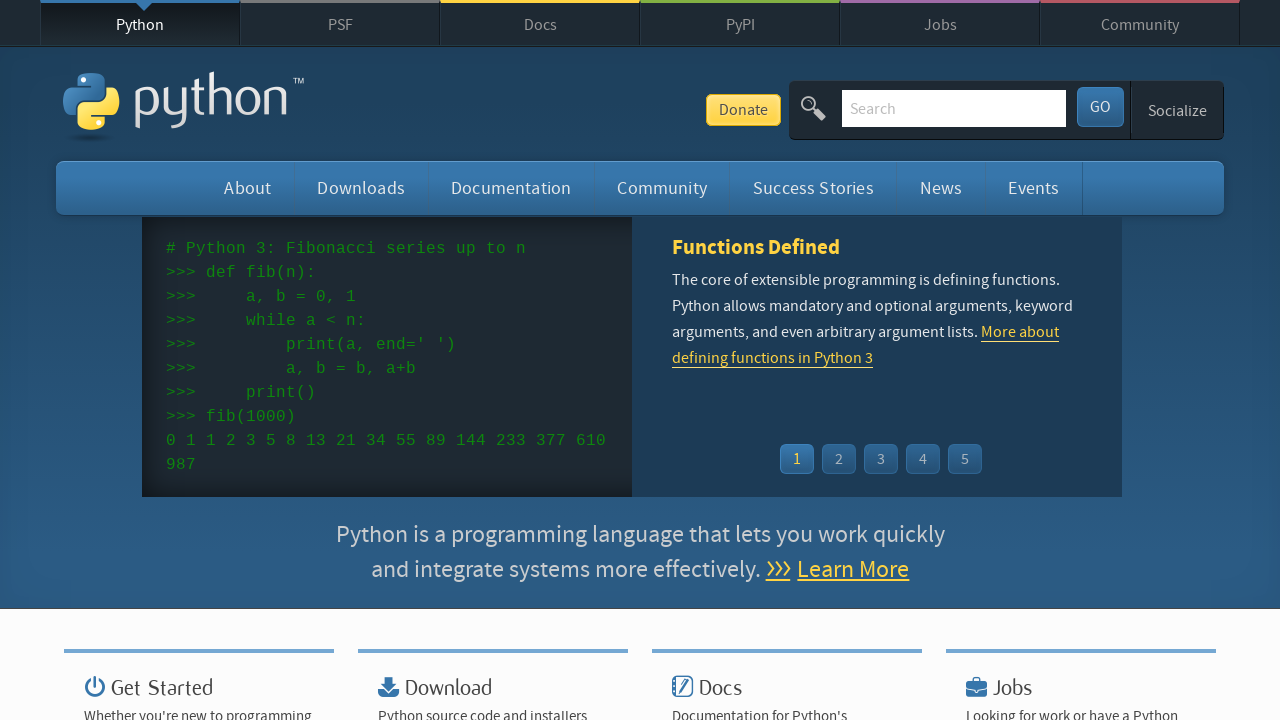

Navigated to http://www.python.org
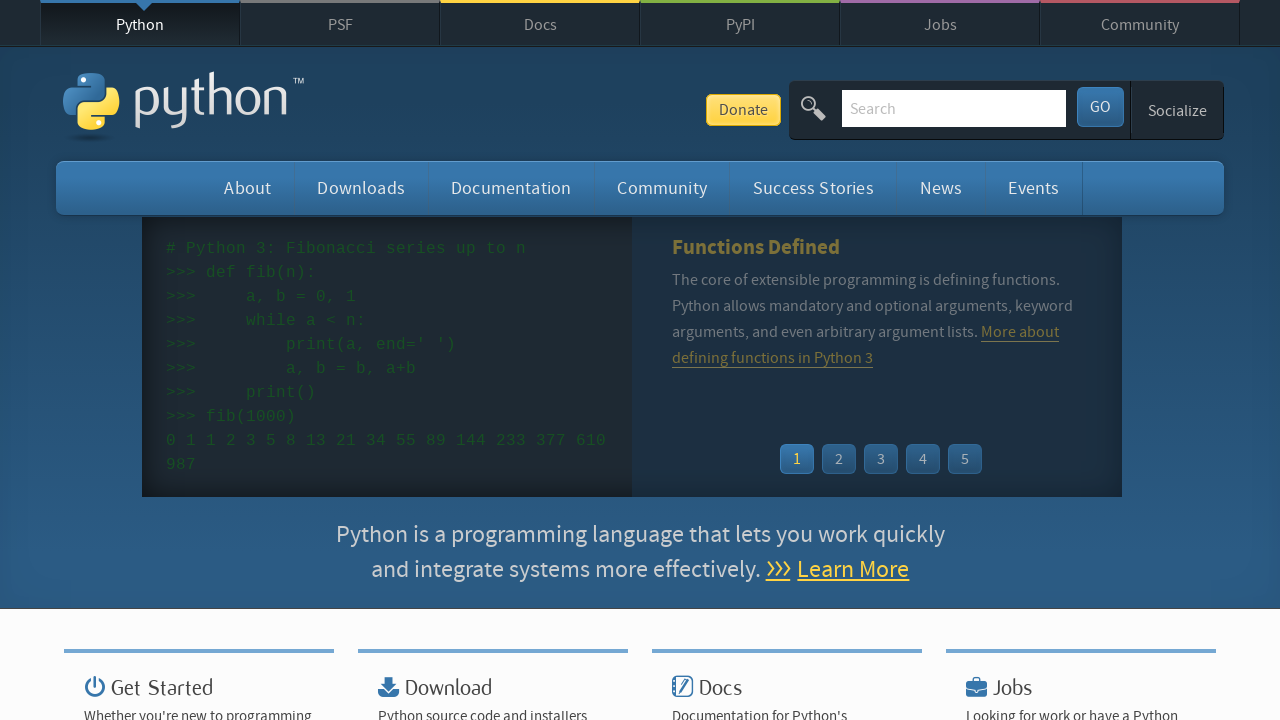

Clicked navigation link to Documentation using XPath selector at (540, 24) on xpath=//*[@id='top']/nav/ul/li[3]/a
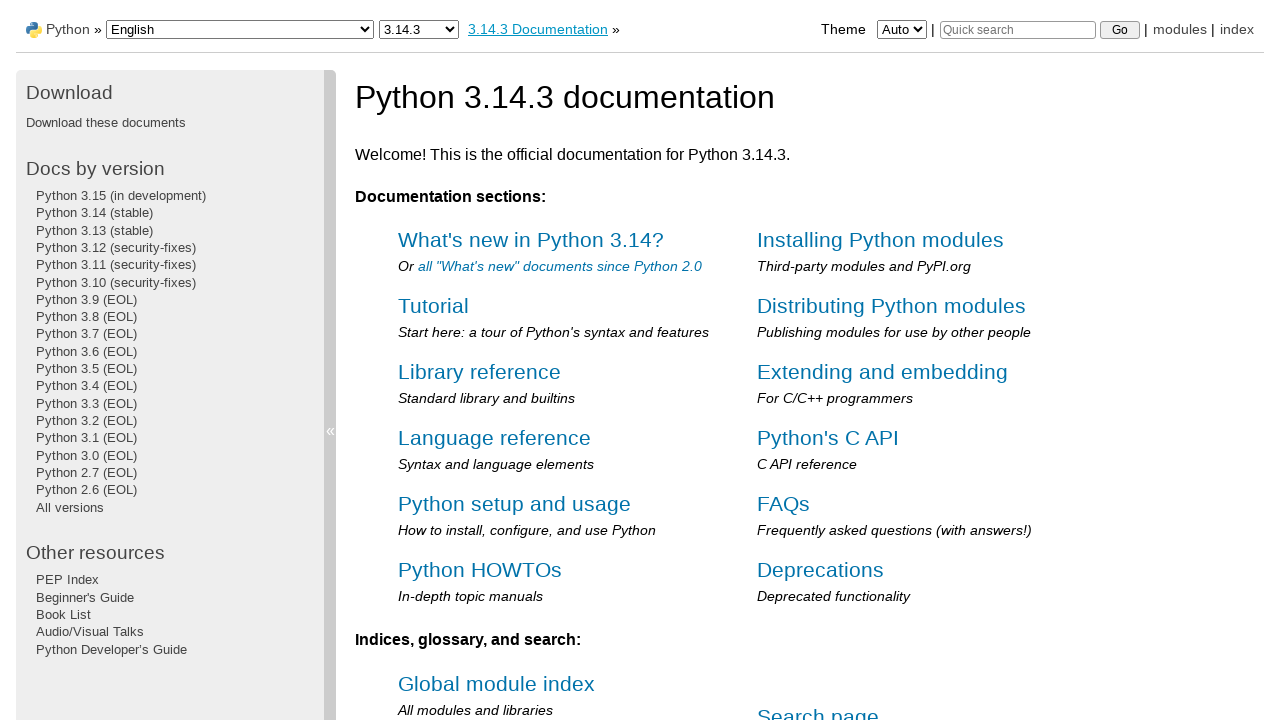

Verified page heading (h1) is present on documentation page
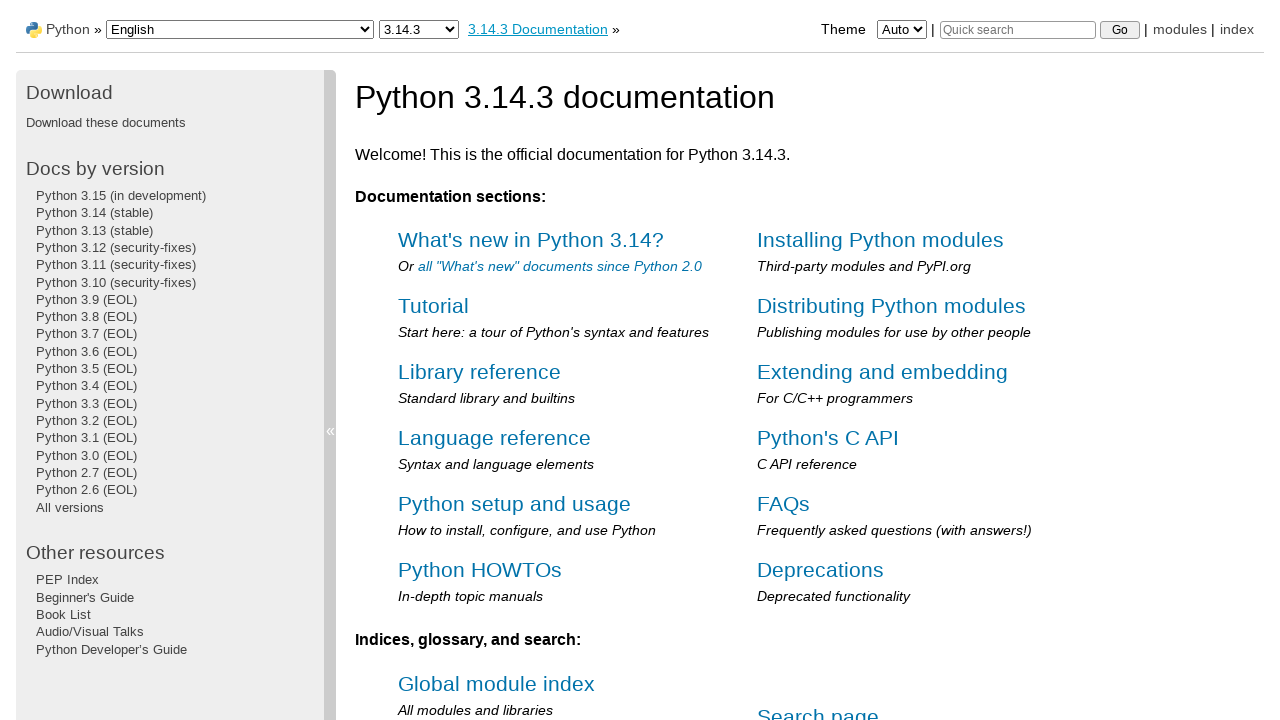

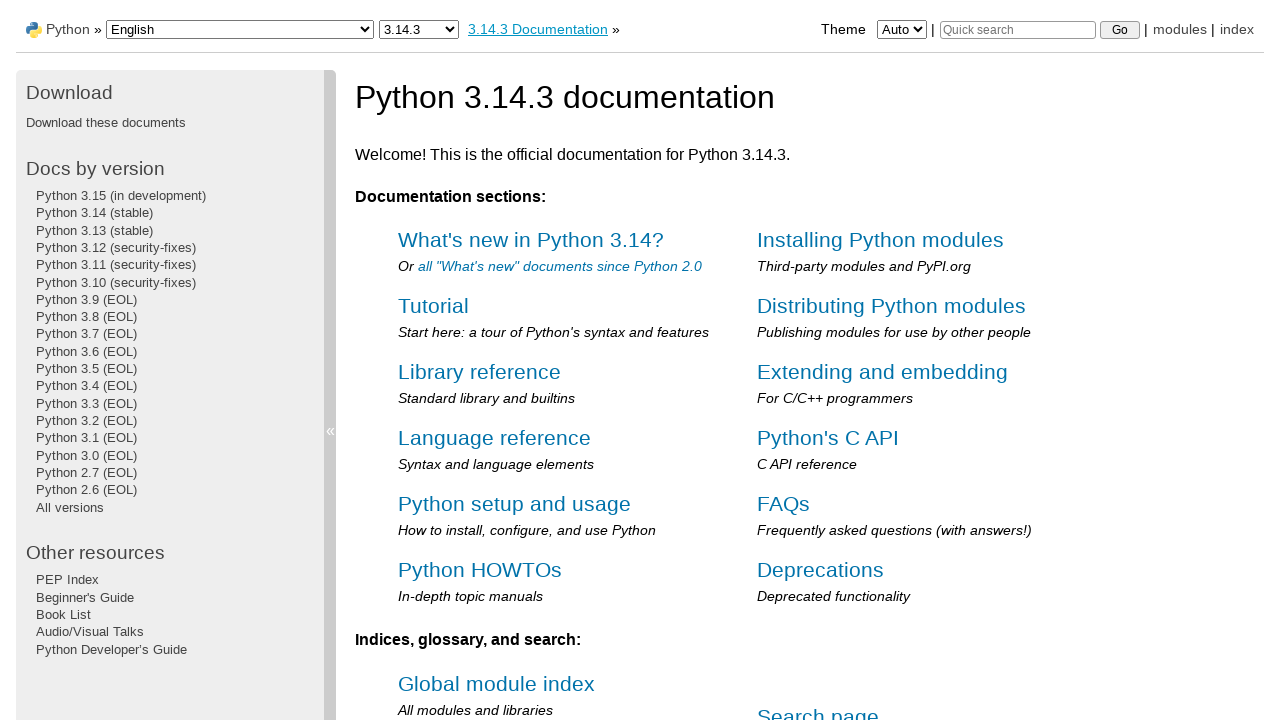